Opens a new tab by clicking a button, switches to the new tab, and clicks on the Training link

Starting URL: https://skpatro.github.io/demo/links/

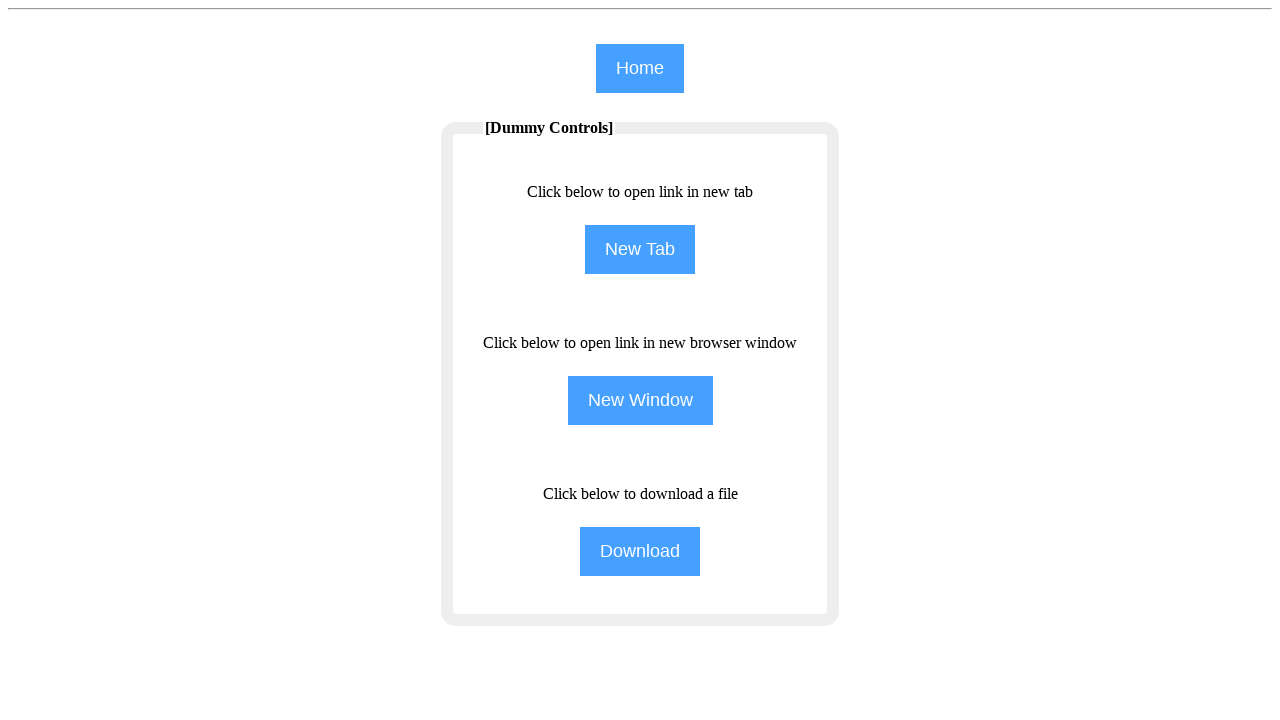

Clicked button to open new tab at (640, 250) on input[name='NewTab']
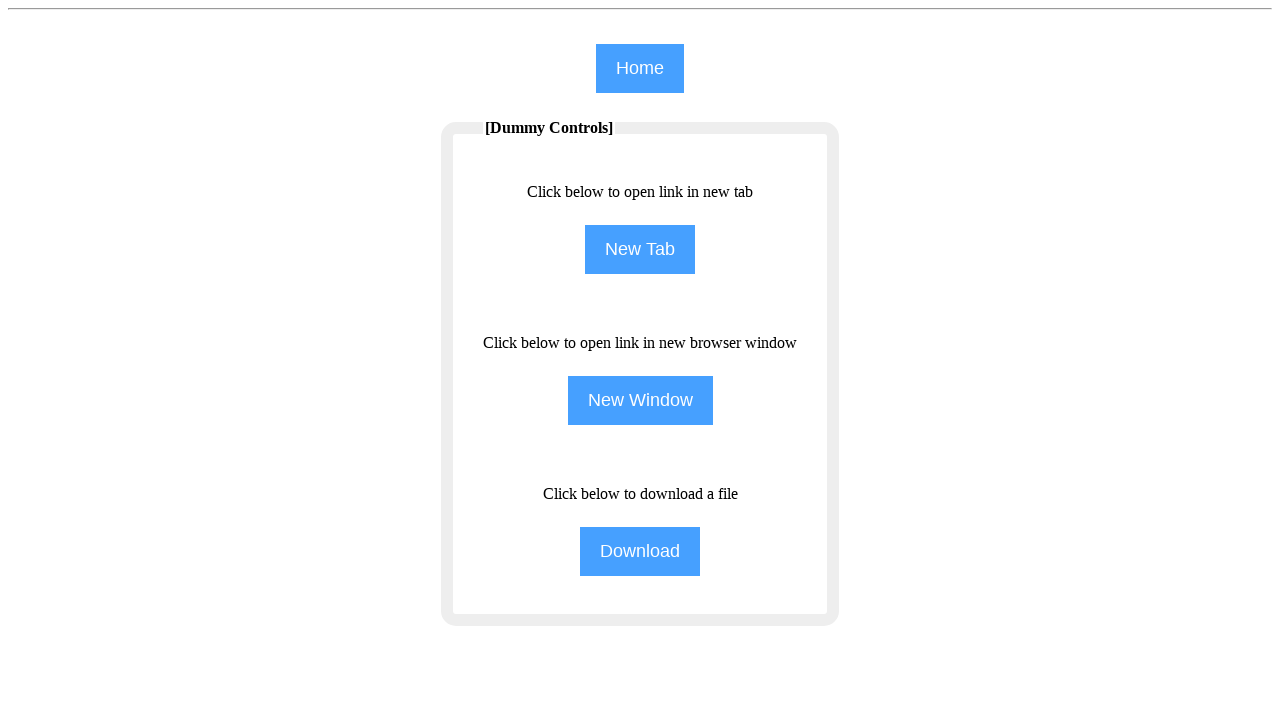

Clicked NewTab button and waited for new page to open at (640, 250) on input[name='NewTab']
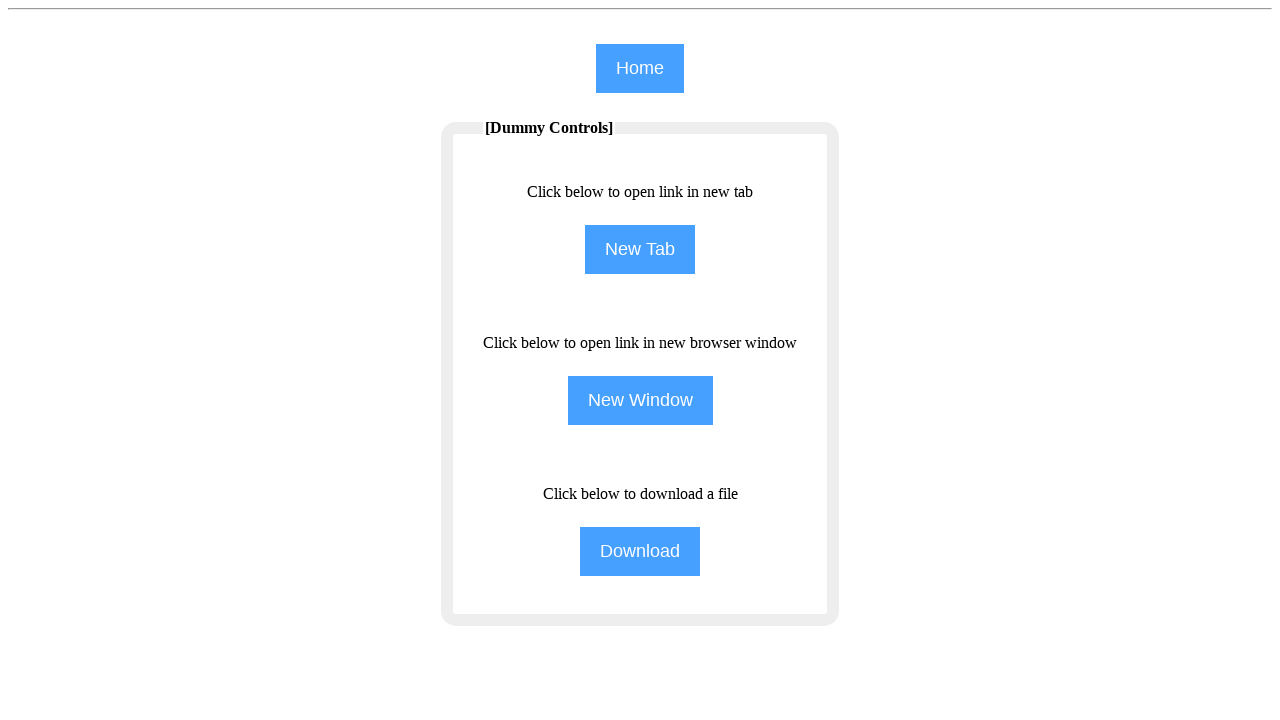

Switched to new tab
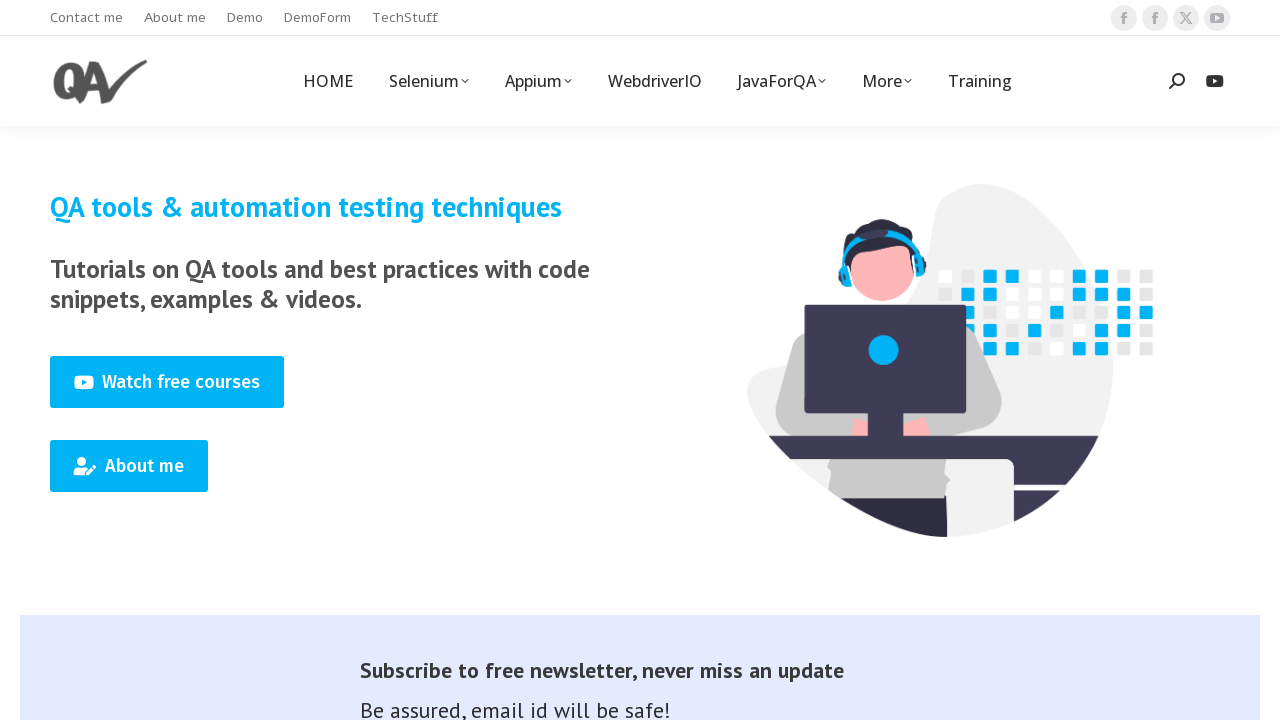

New page loaded successfully
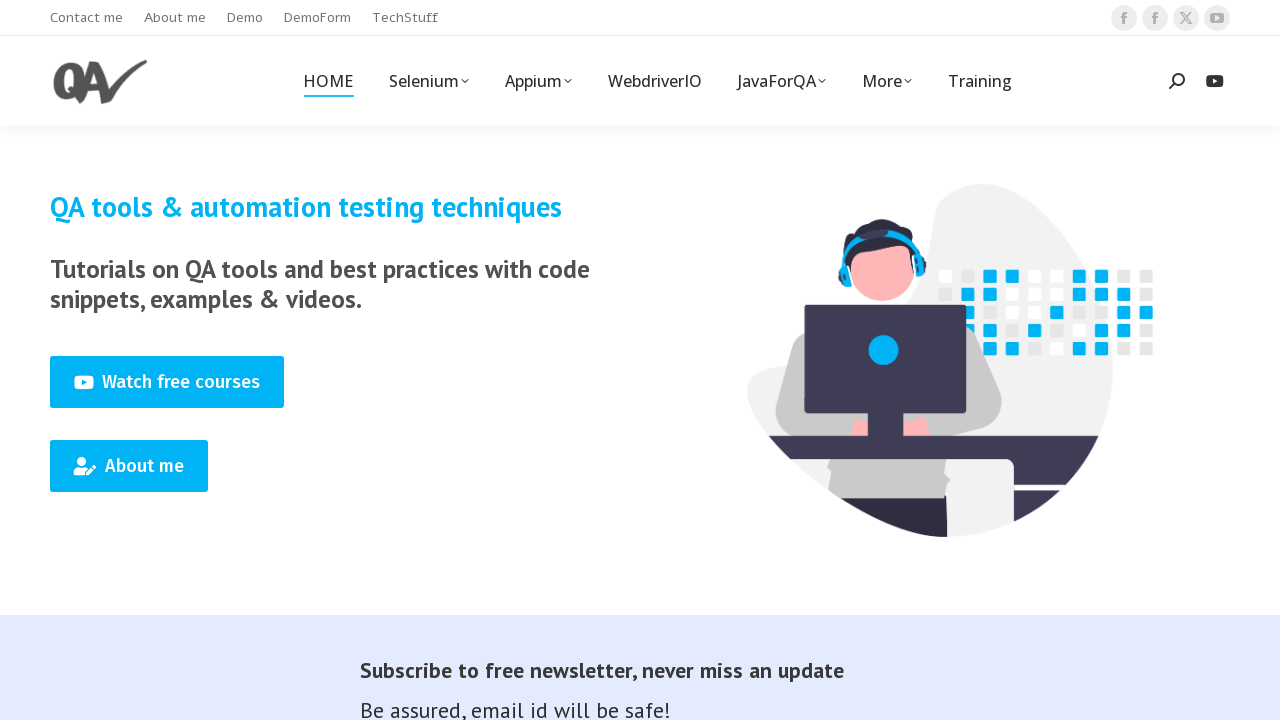

Clicked Training link in new tab at (980, 81) on span:text('Training')
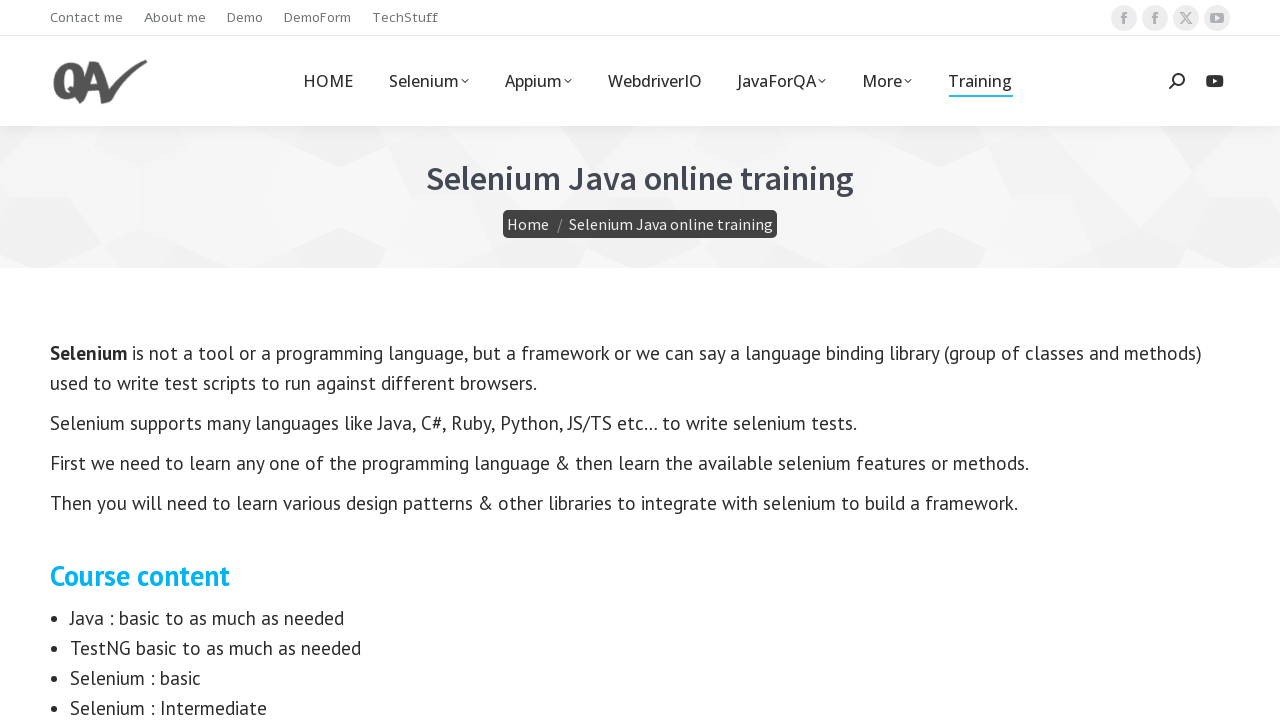

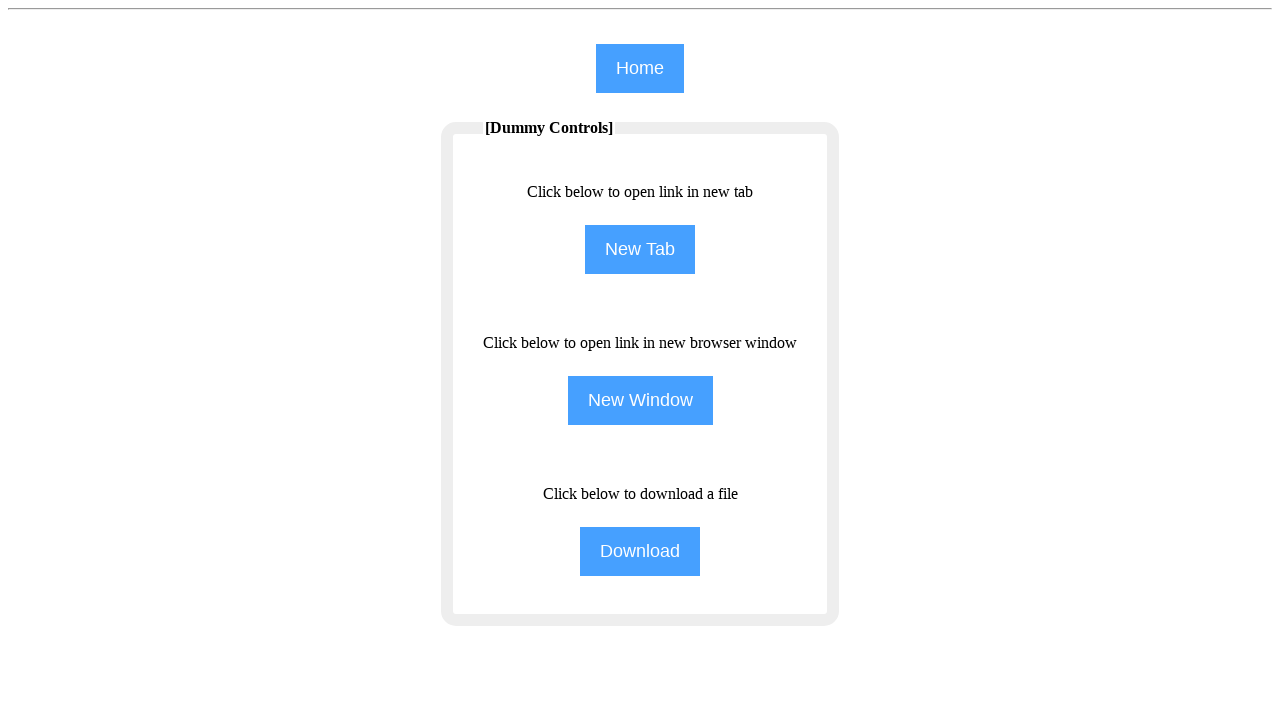